Tests radio button selection by clicking different radio button options in sequence

Starting URL: https://formy-project.herokuapp.com/radiobutton

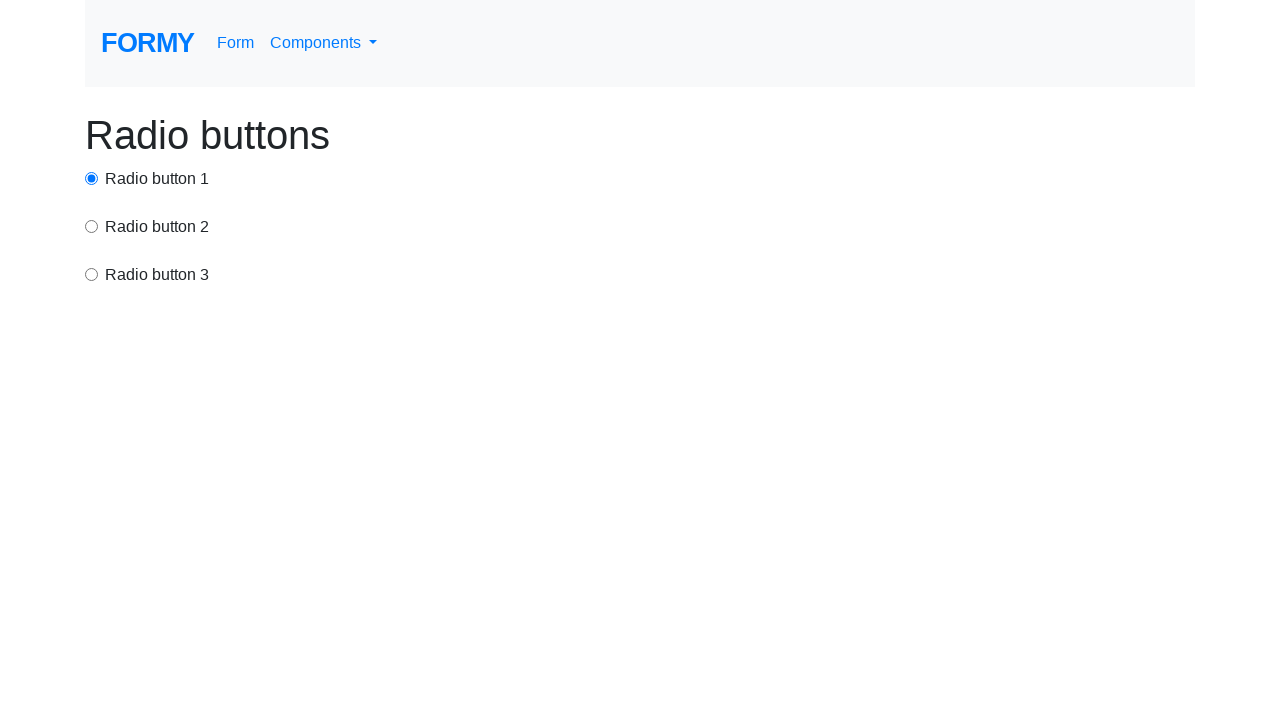

Clicked radio button option 2 at (92, 226) on input[value='option2']
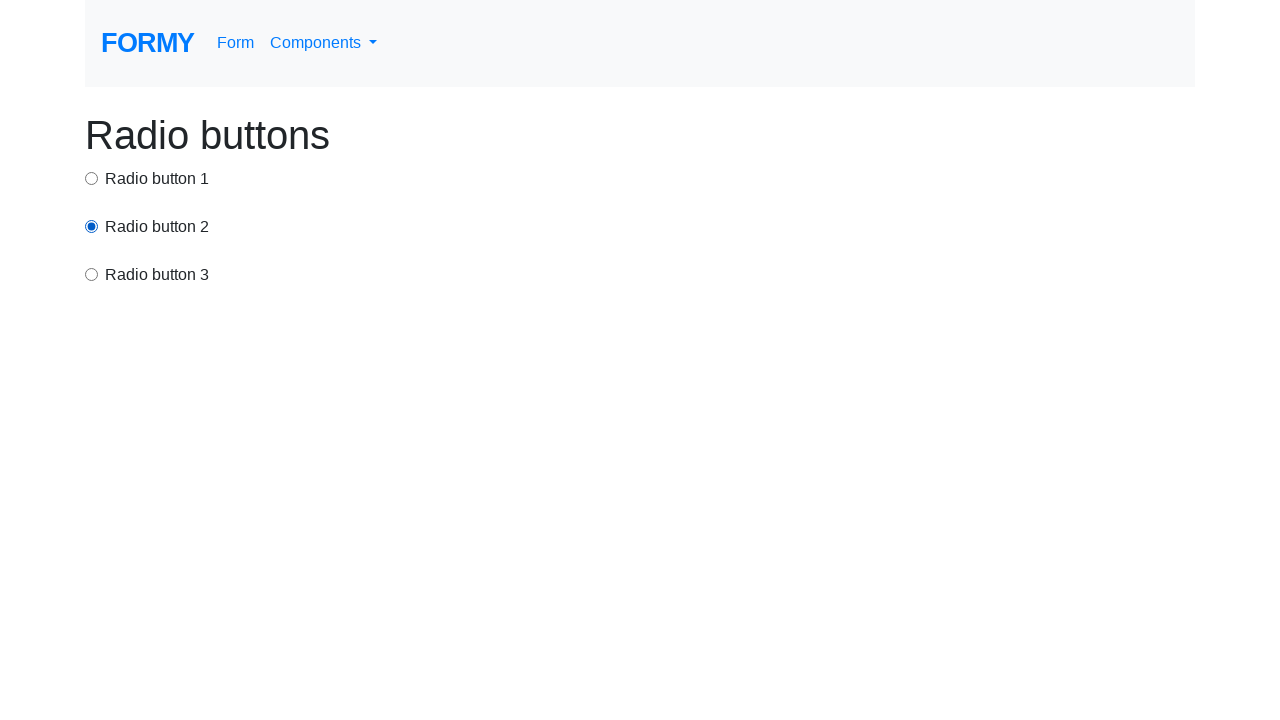

Clicked radio button option 1 at (92, 178) on #radio-button-1
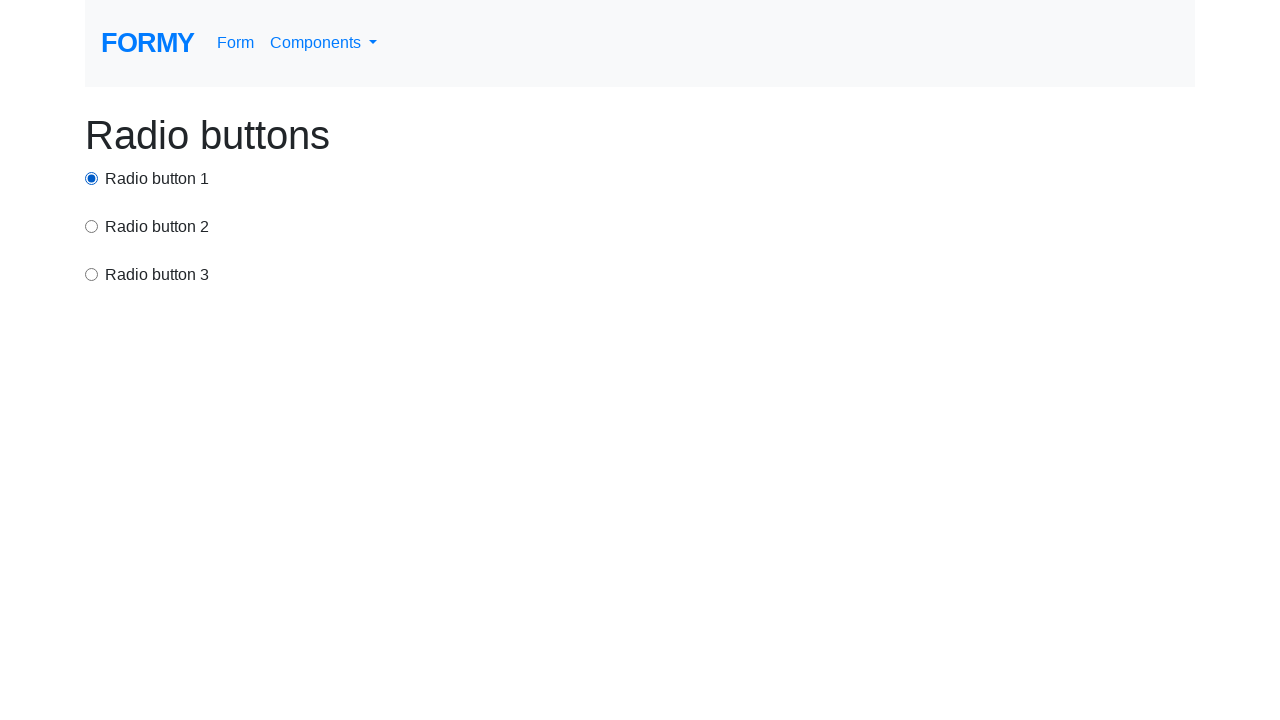

Clicked radio button option 3 at (92, 274) on xpath=/html/body/div/div[3]/input
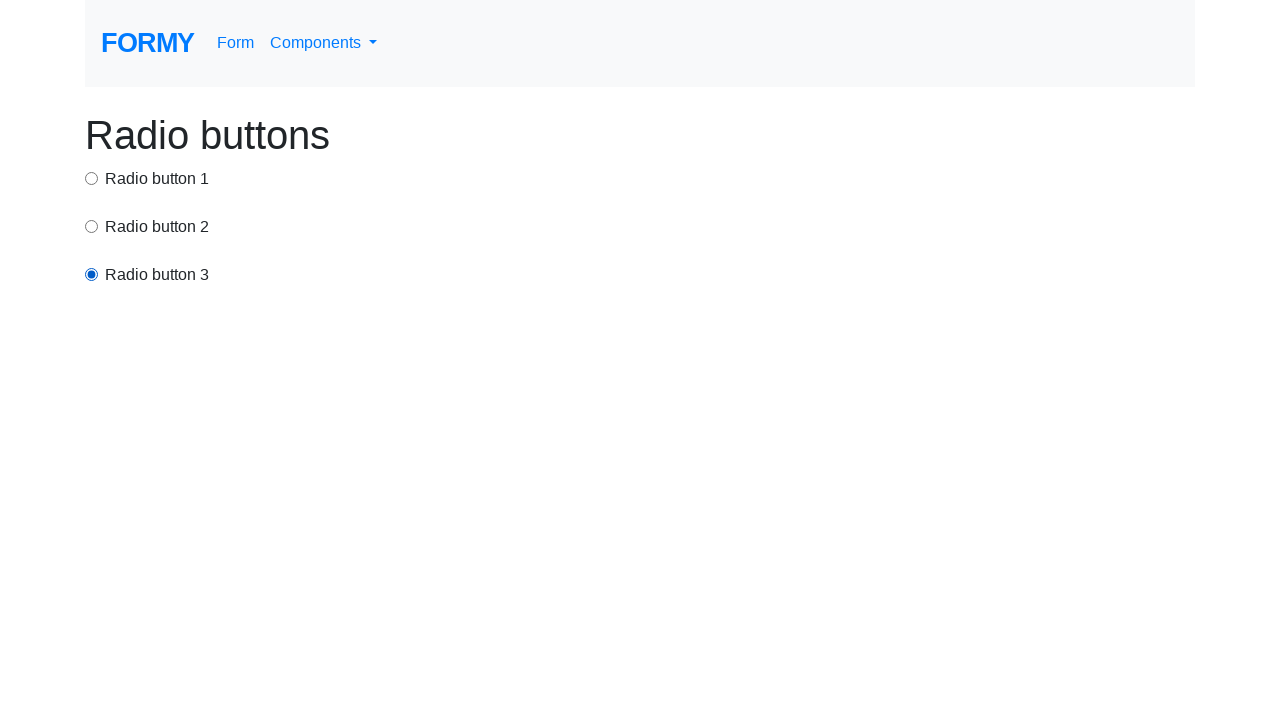

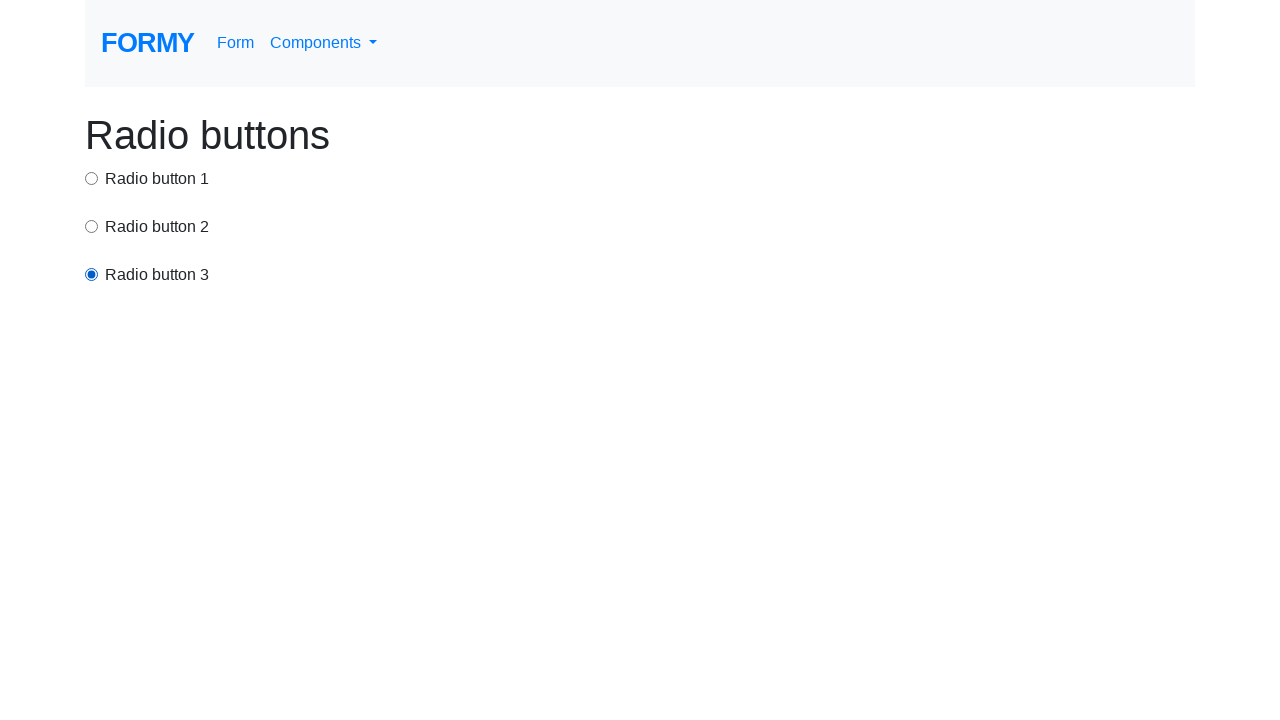